Selects an option from a combobox dropdown by its label

Starting URL: https://omayo.blogspot.com/

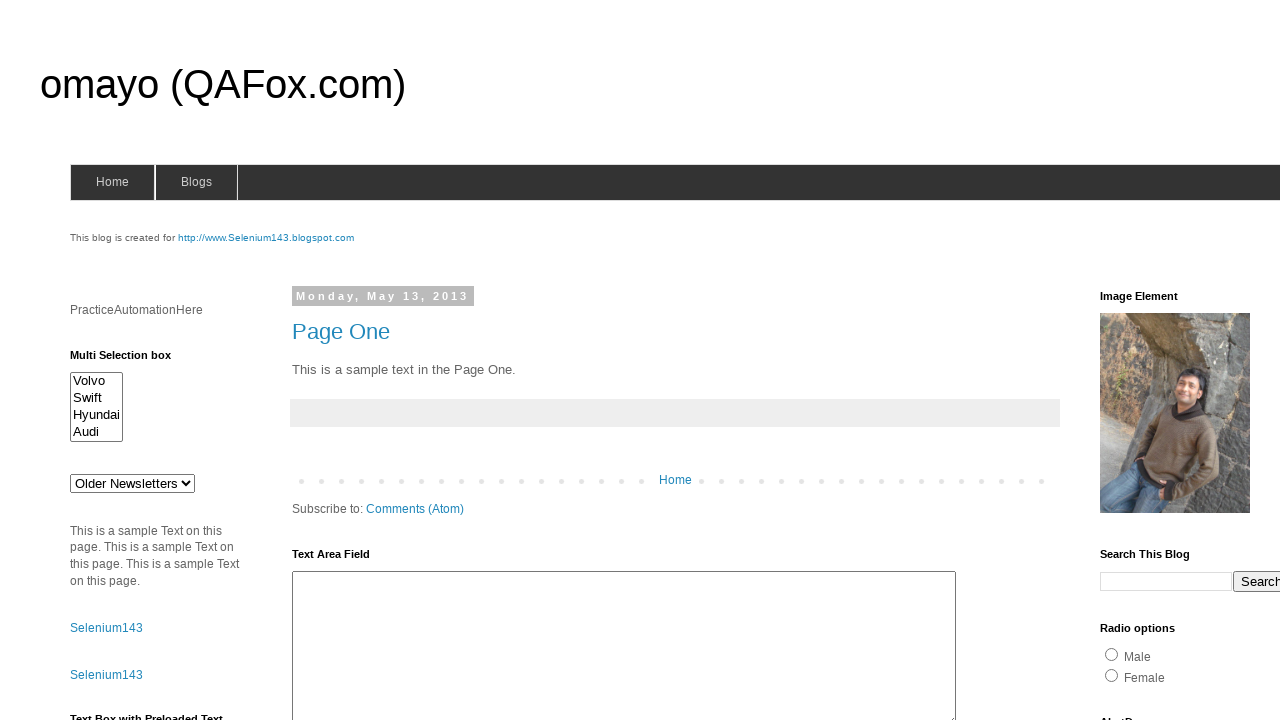

Located combobox dropdown element
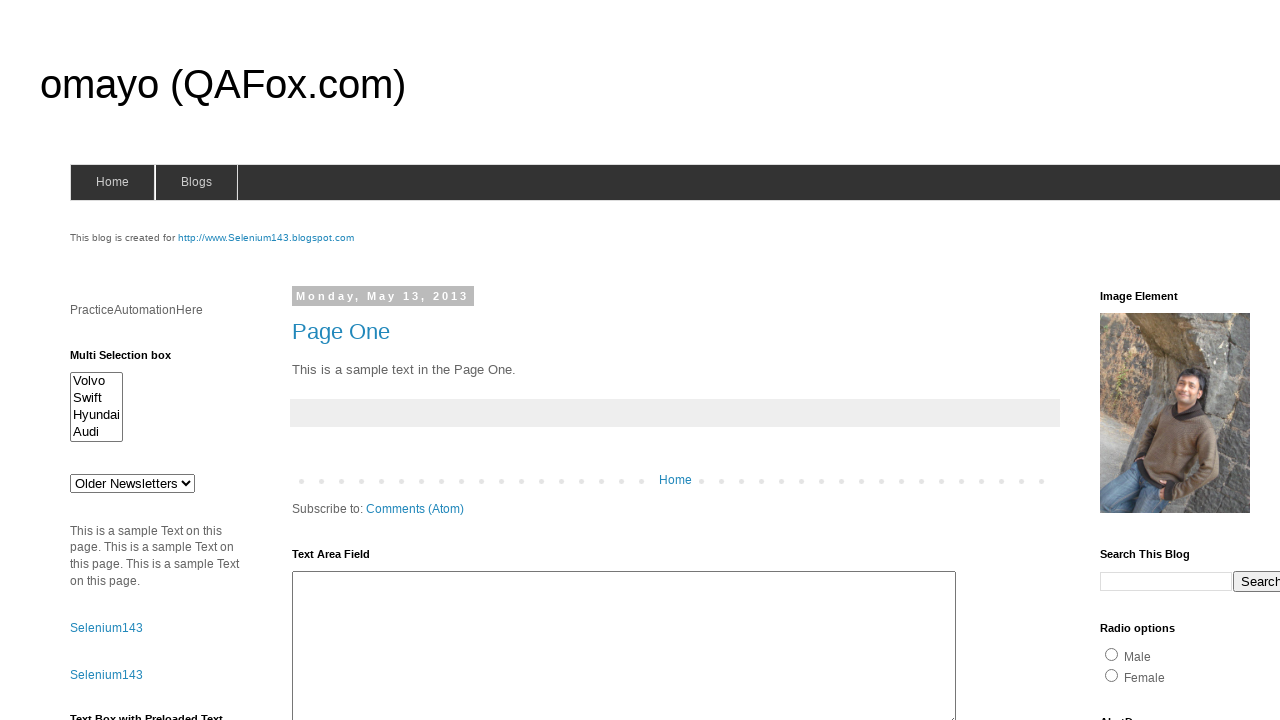

Selected 'doc 1' option from dropdown on .combobox
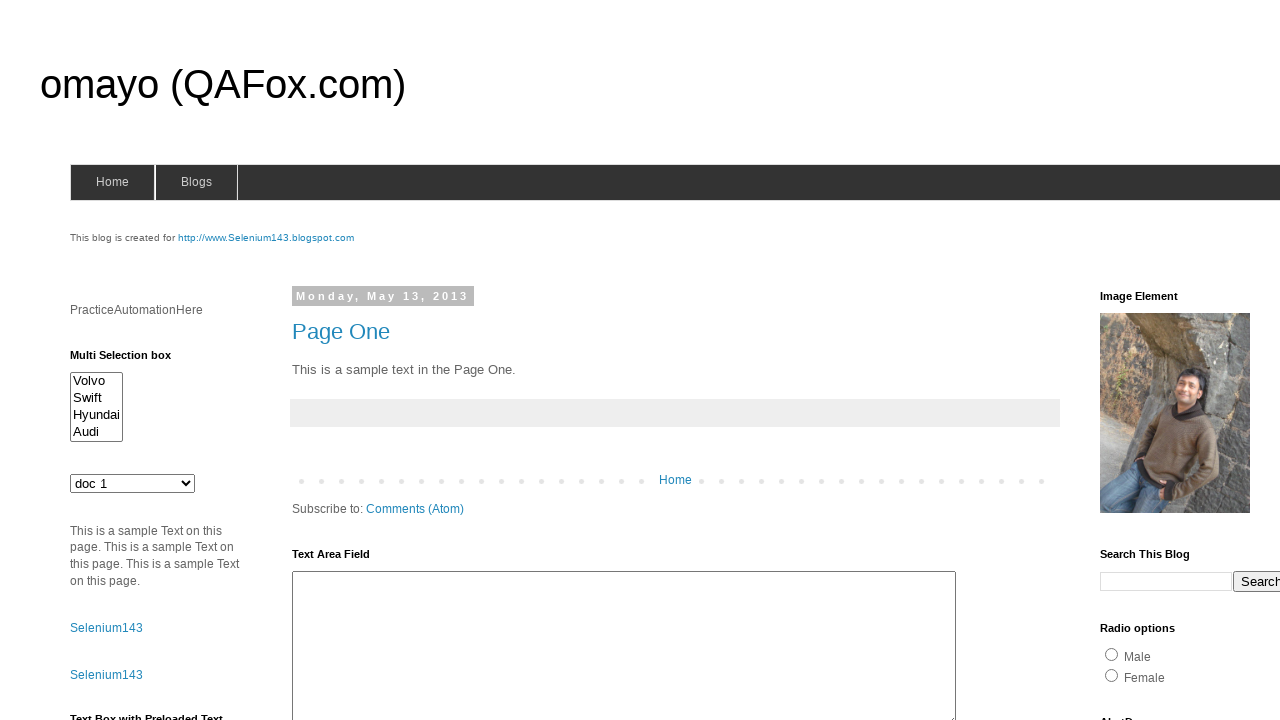

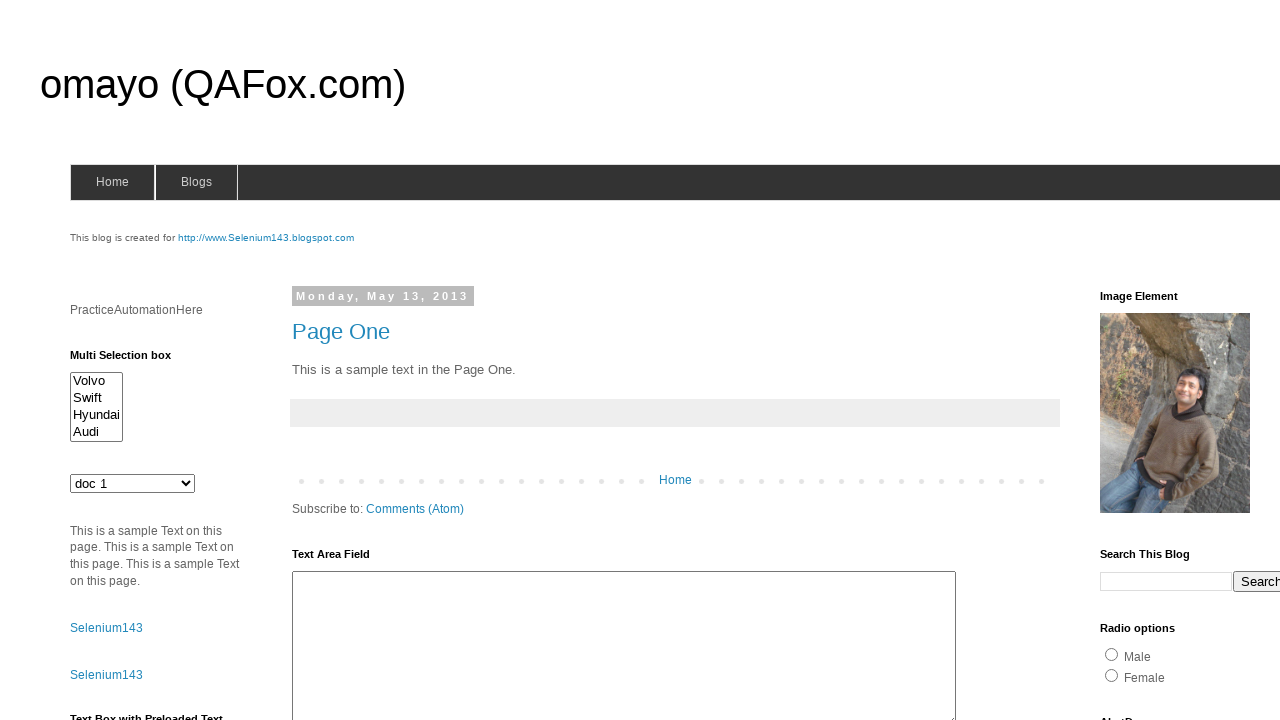